Tests a sample todo application by selecting existing items, adding a new todo item with text, and verifying it was added to the list

Starting URL: https://lambdatest.github.io/sample-todo-app/

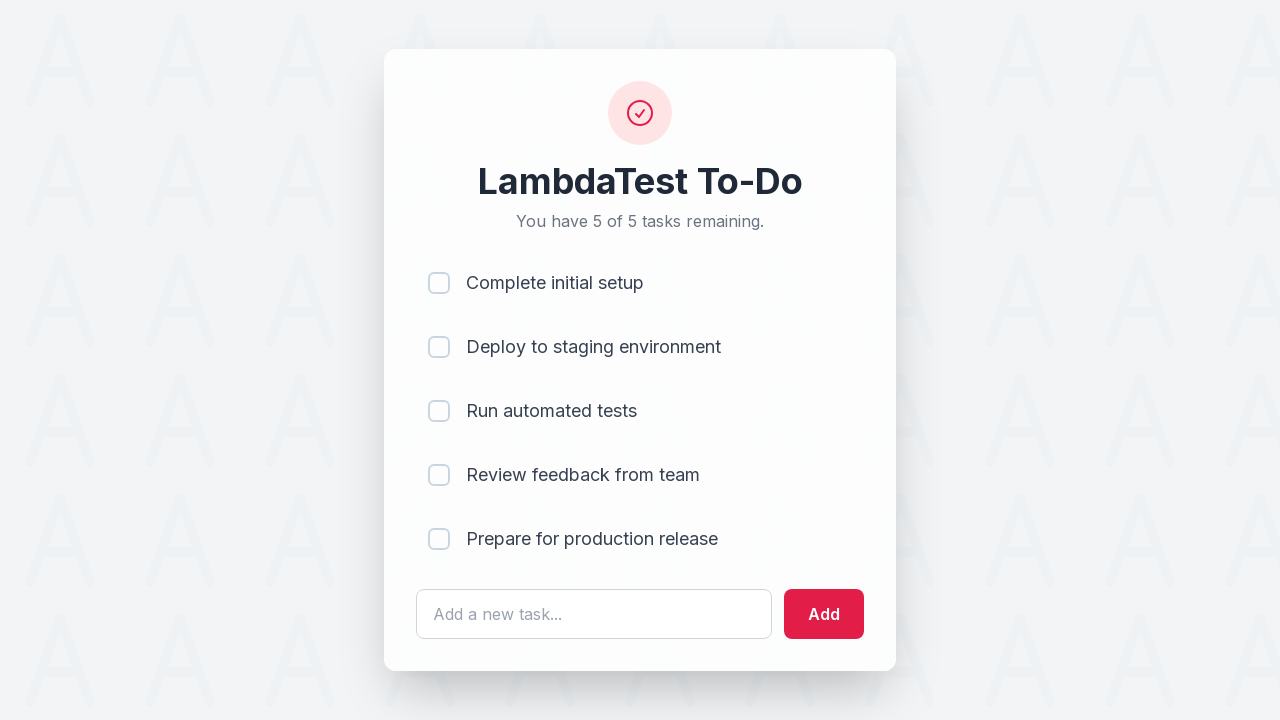

Clicked first item checkbox at (439, 283) on input[name='li1']
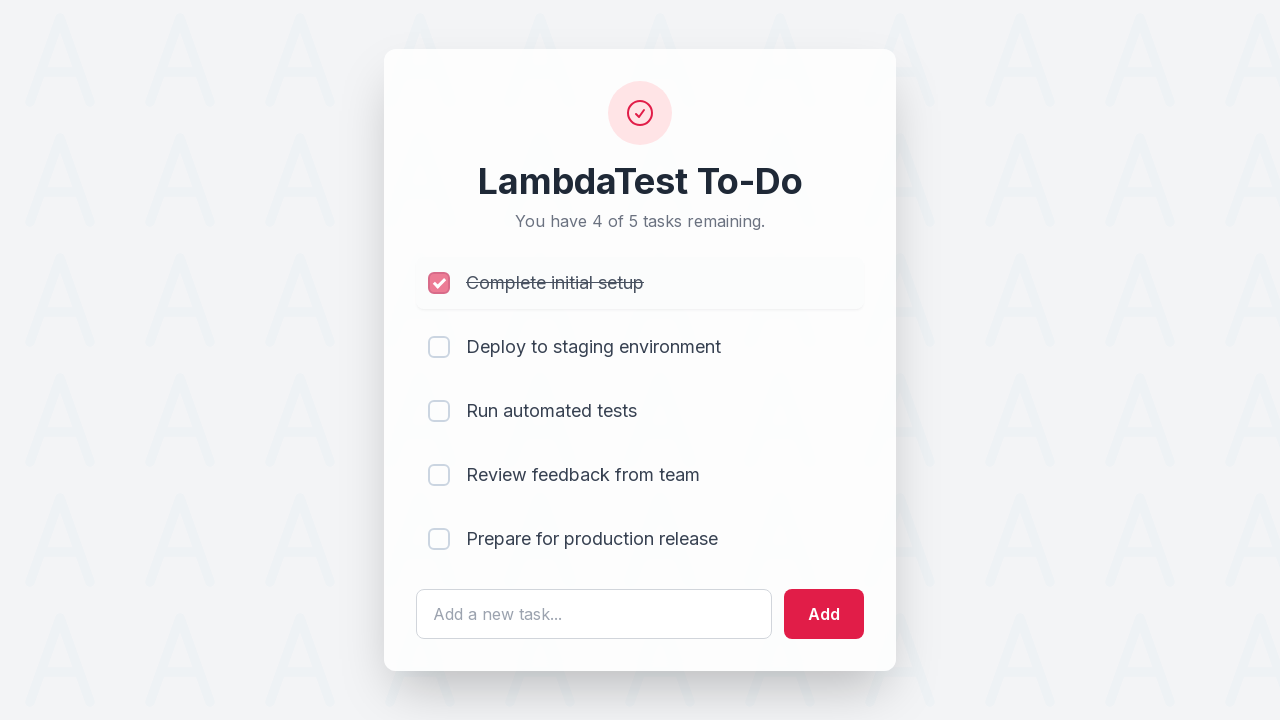

Clicked second item checkbox at (439, 347) on input[name='li2']
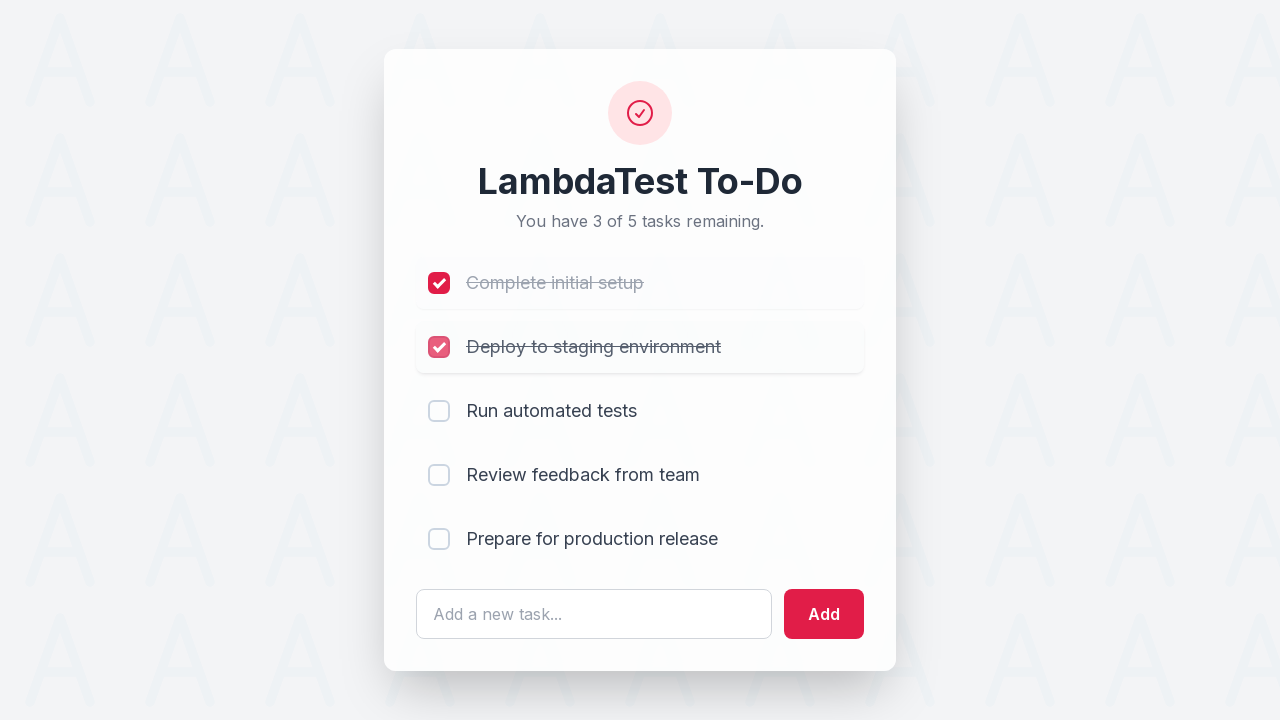

Cleared the todo input field on #sampletodotext
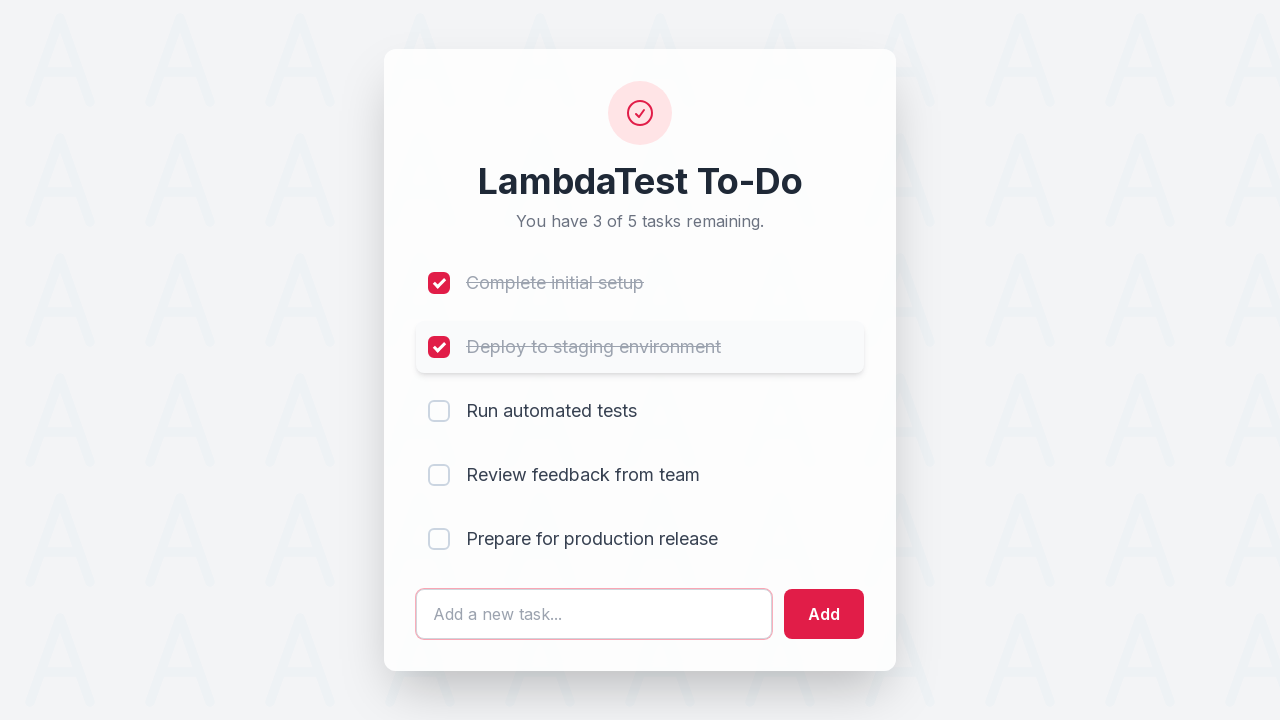

Filled input field with new todo text: Yey, Let's add it to list on #sampletodotext
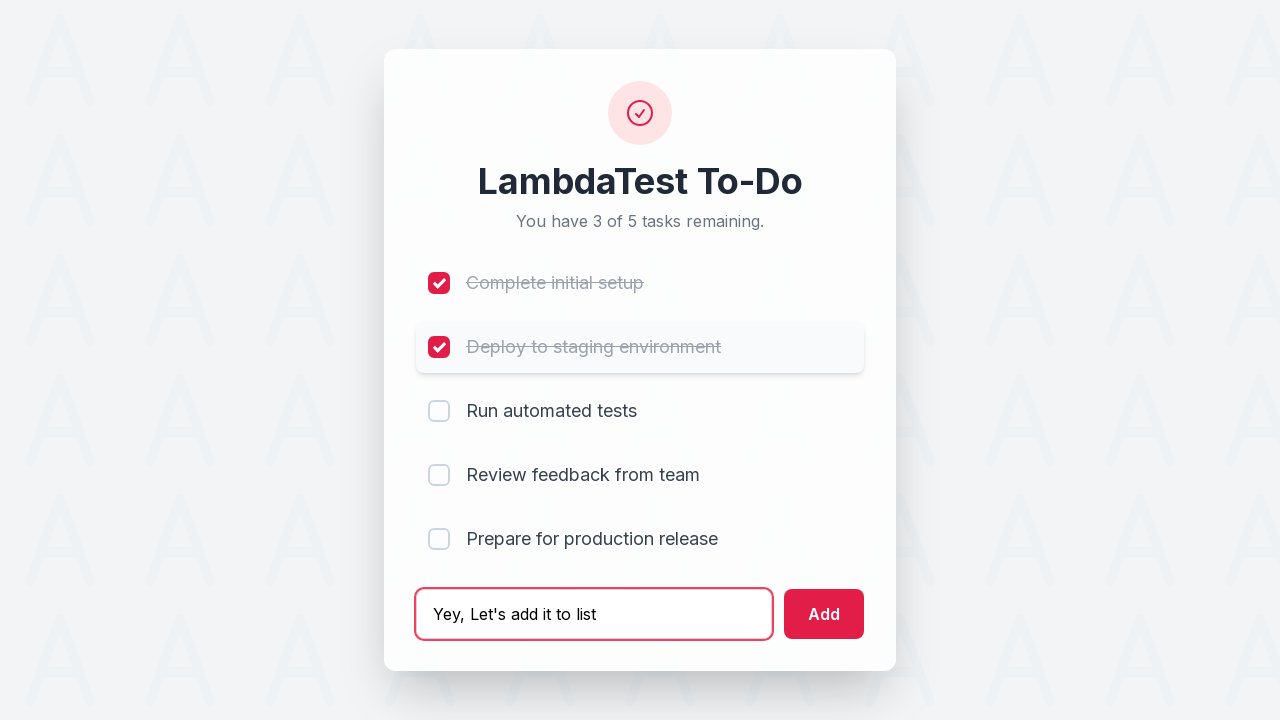

Clicked add button to create new todo item at (824, 614) on #addbutton
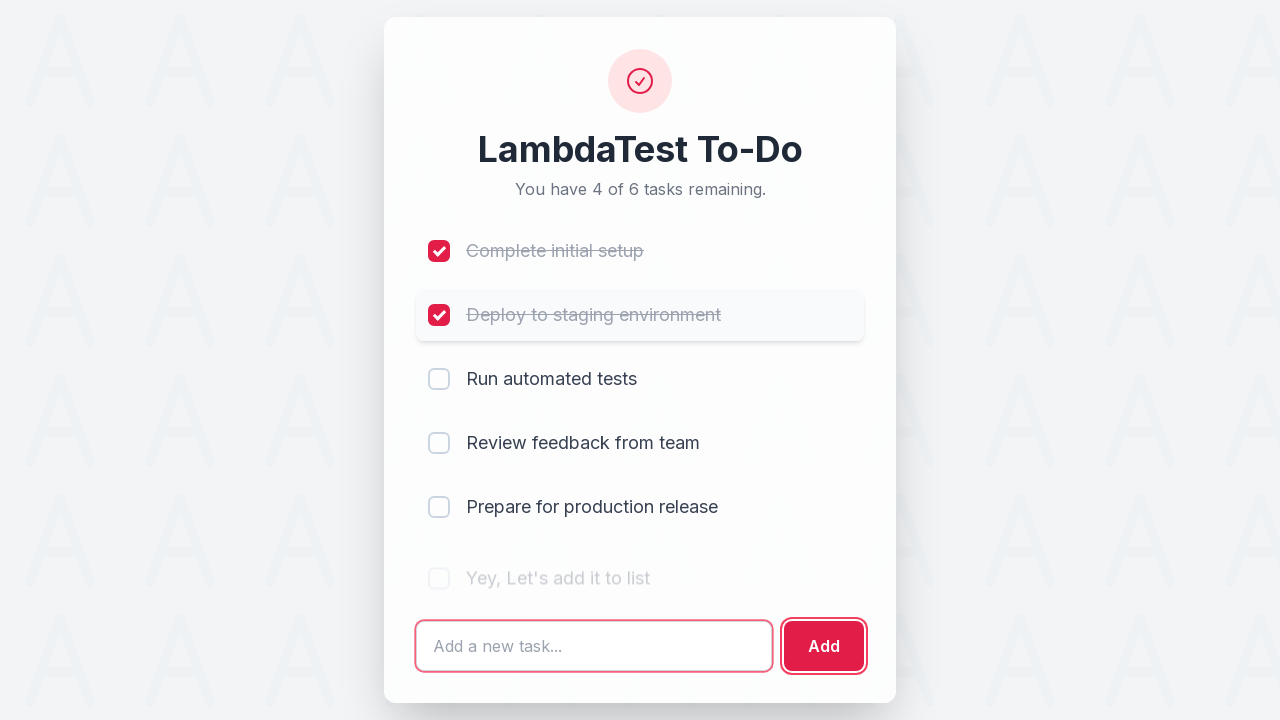

New todo item appeared in the list
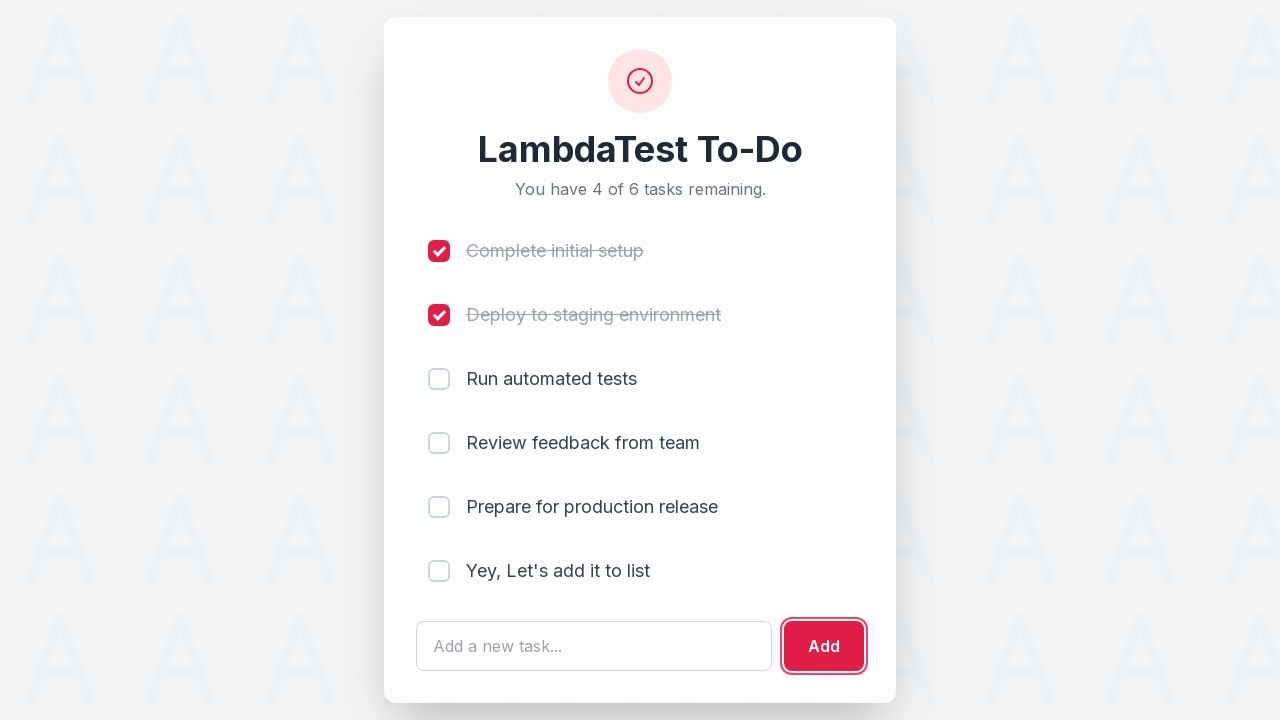

Located the newly added todo item element
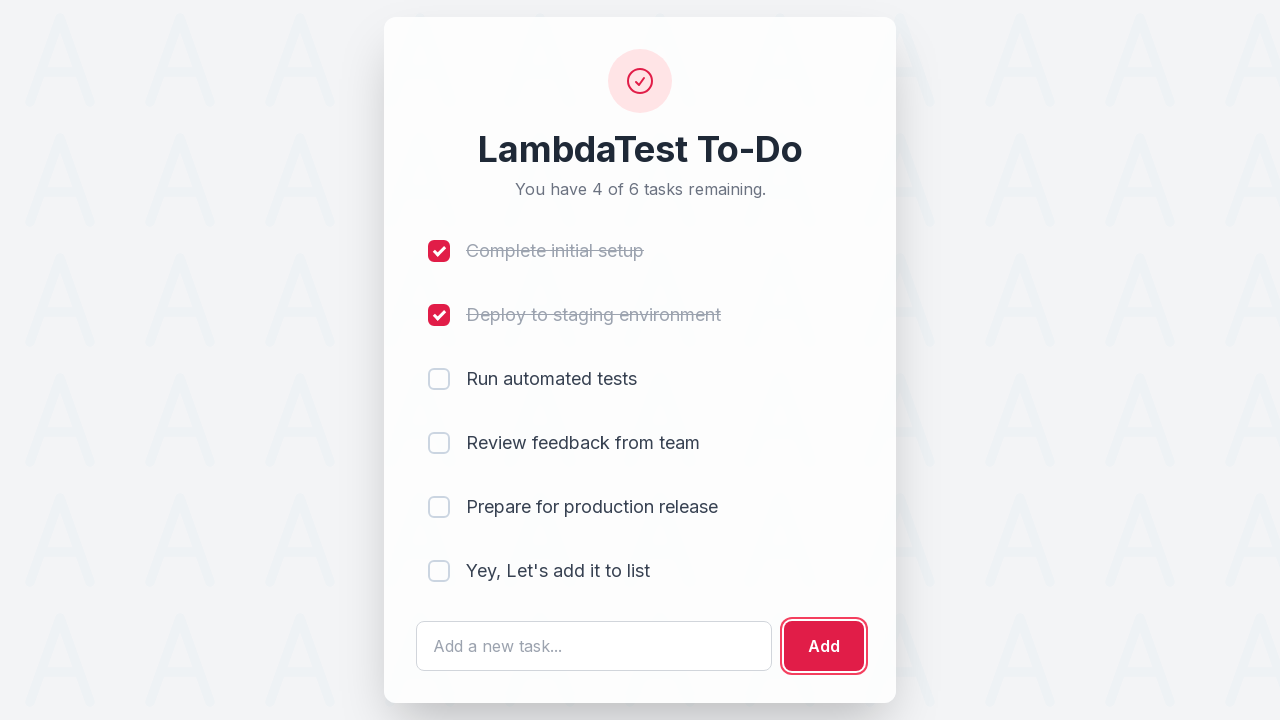

Verified that the new todo item text matches the added content
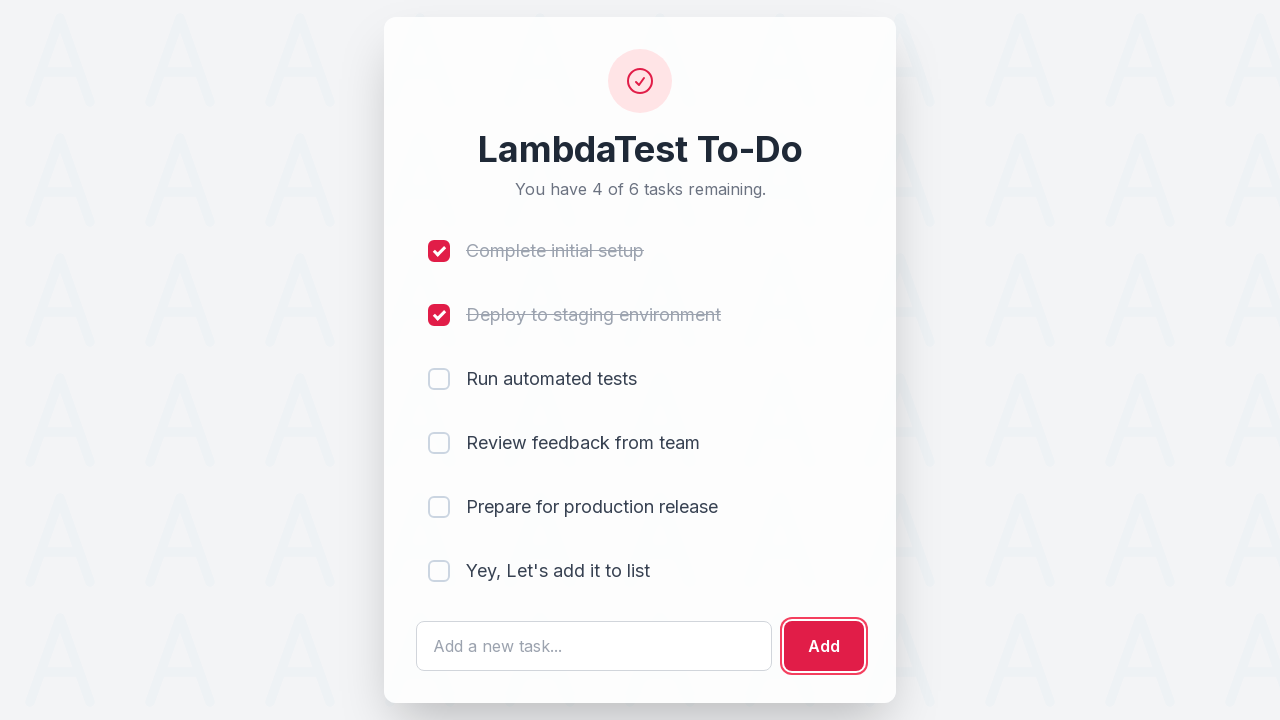

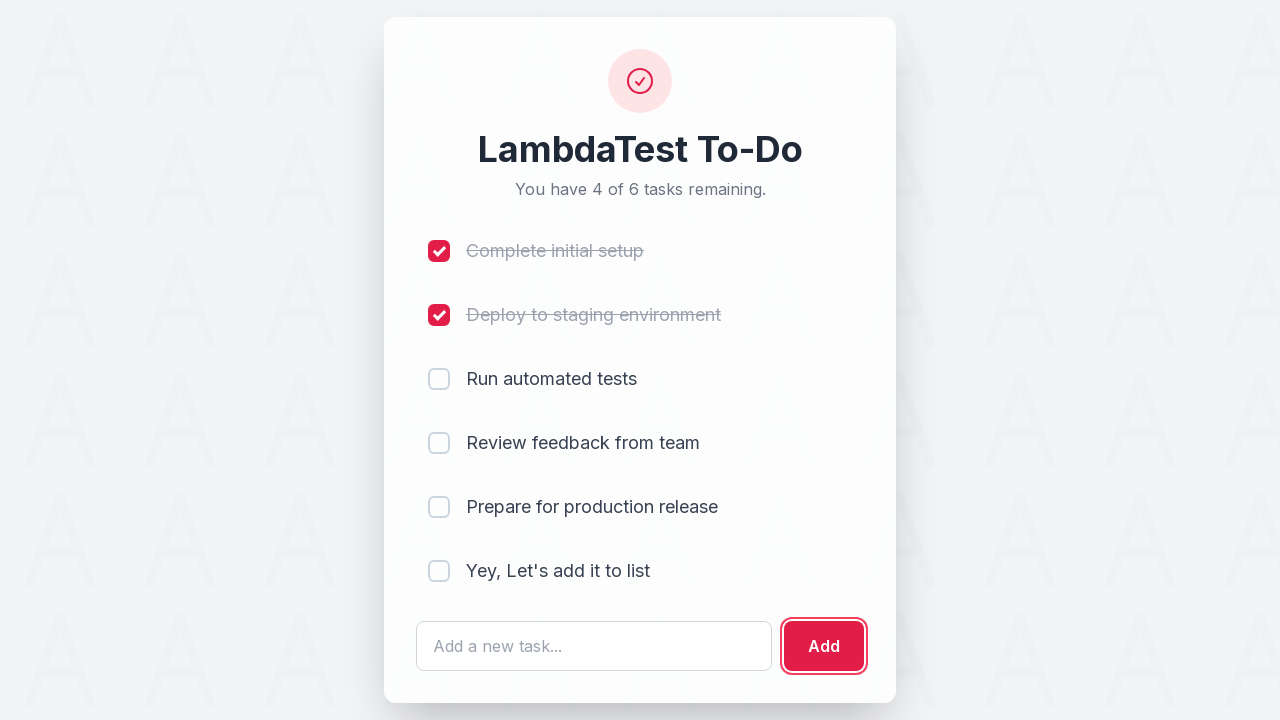